Tests filtering to display all items after navigating through different filters.

Starting URL: https://demo.playwright.dev/todomvc

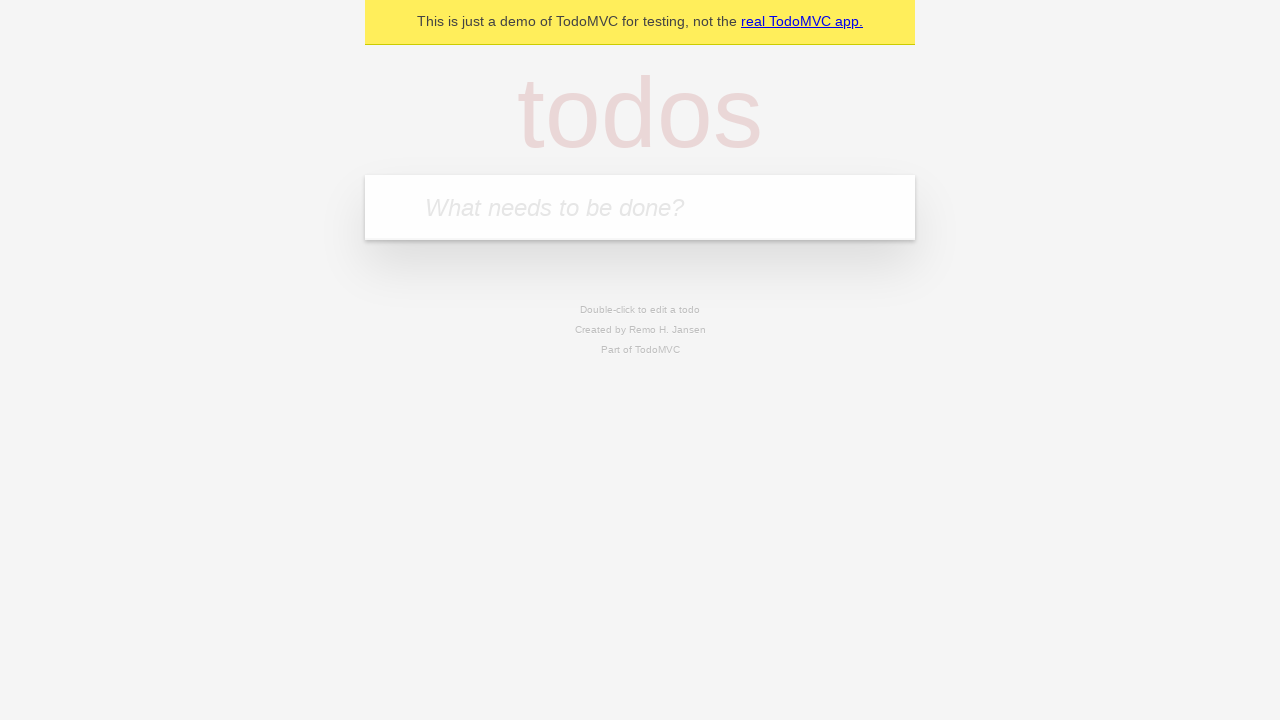

Filled new todo input with 'buy some cheese' on .new-todo
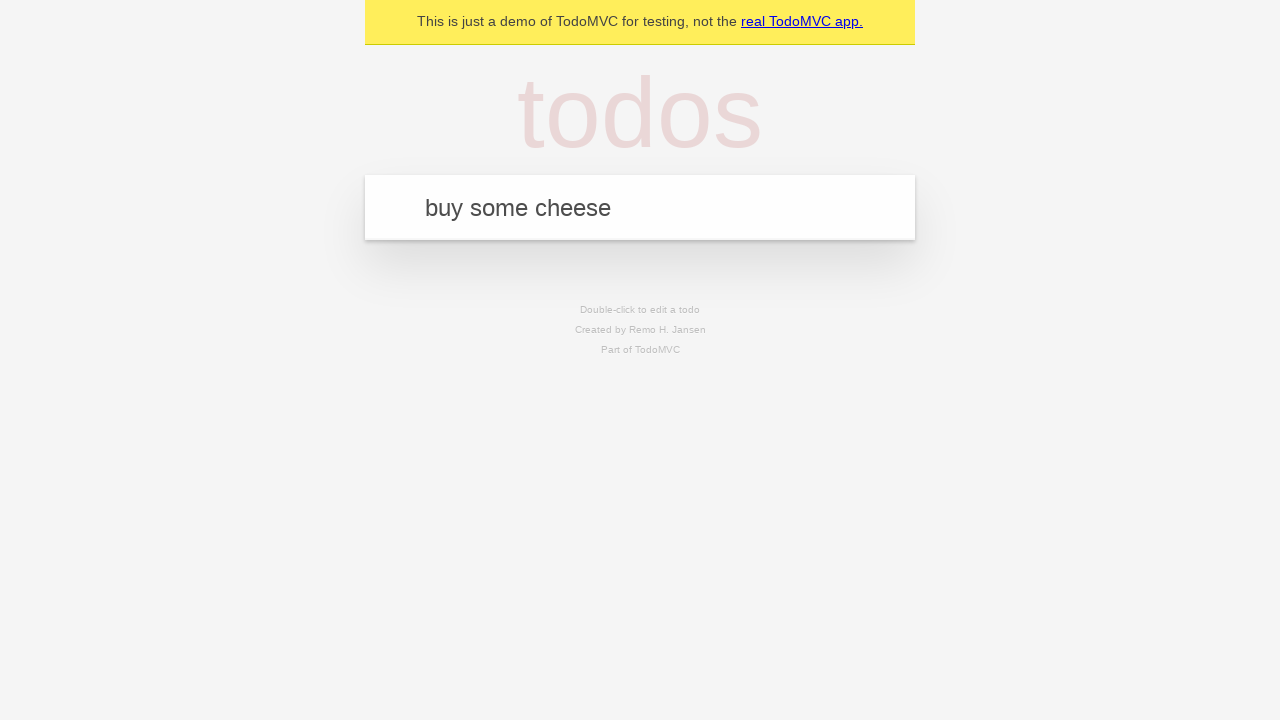

Pressed Enter to create first todo on .new-todo
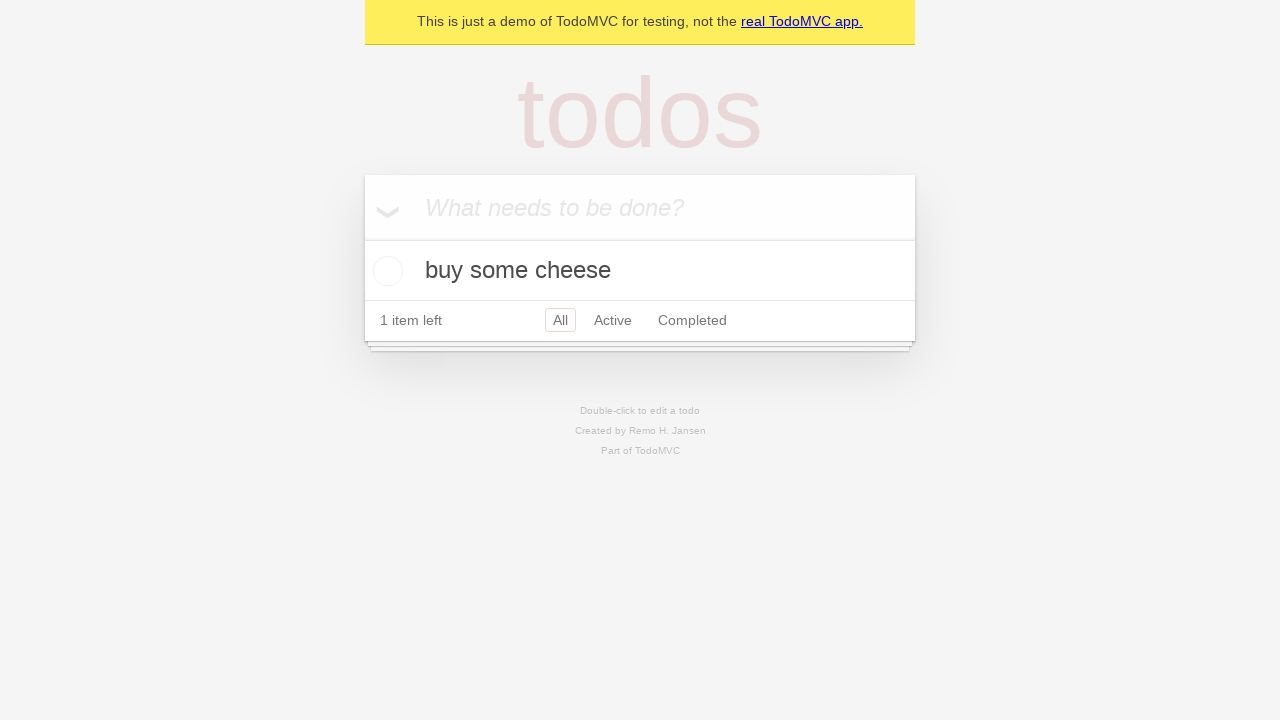

Filled new todo input with 'feed the cat' on .new-todo
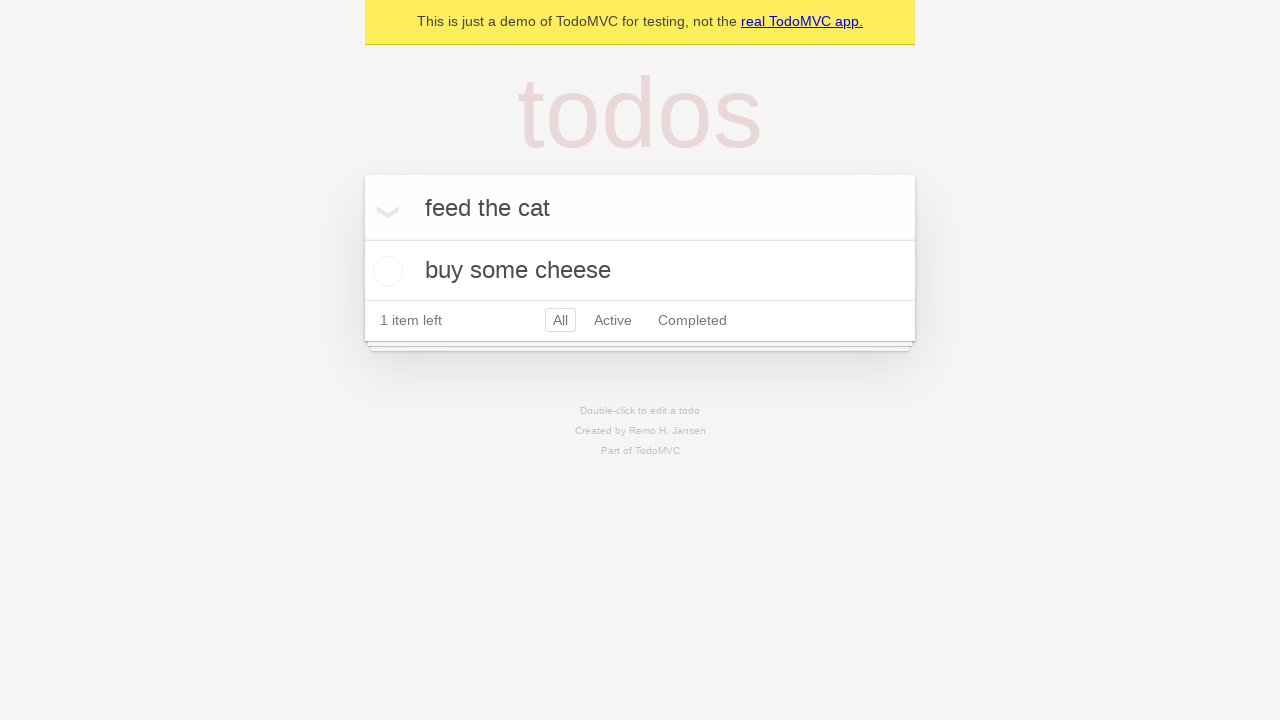

Pressed Enter to create second todo on .new-todo
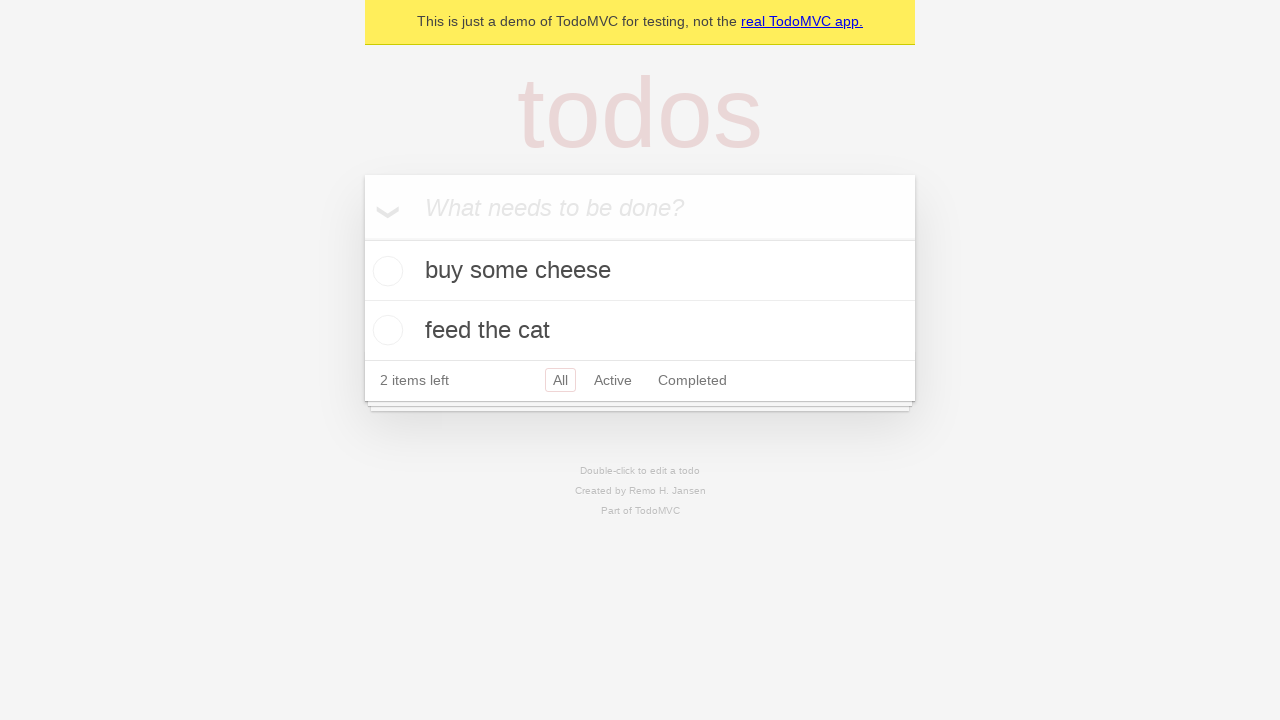

Filled new todo input with 'book a doctors appointment' on .new-todo
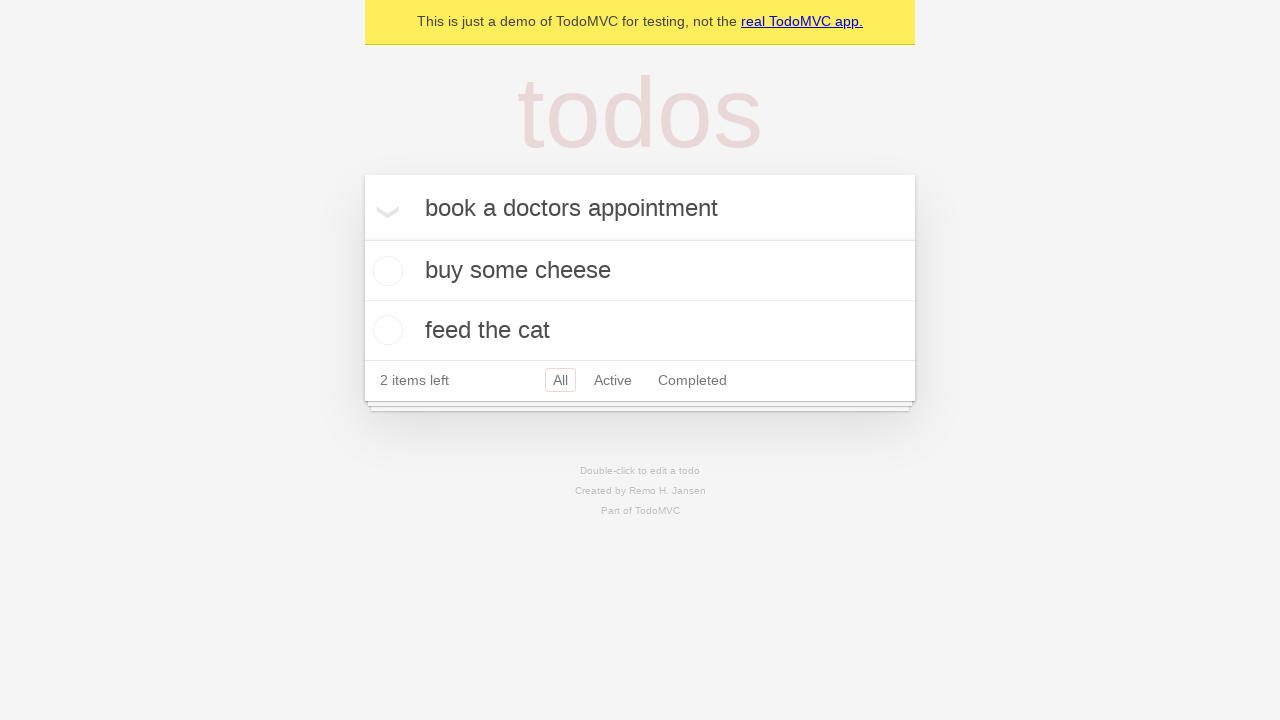

Pressed Enter to create third todo on .new-todo
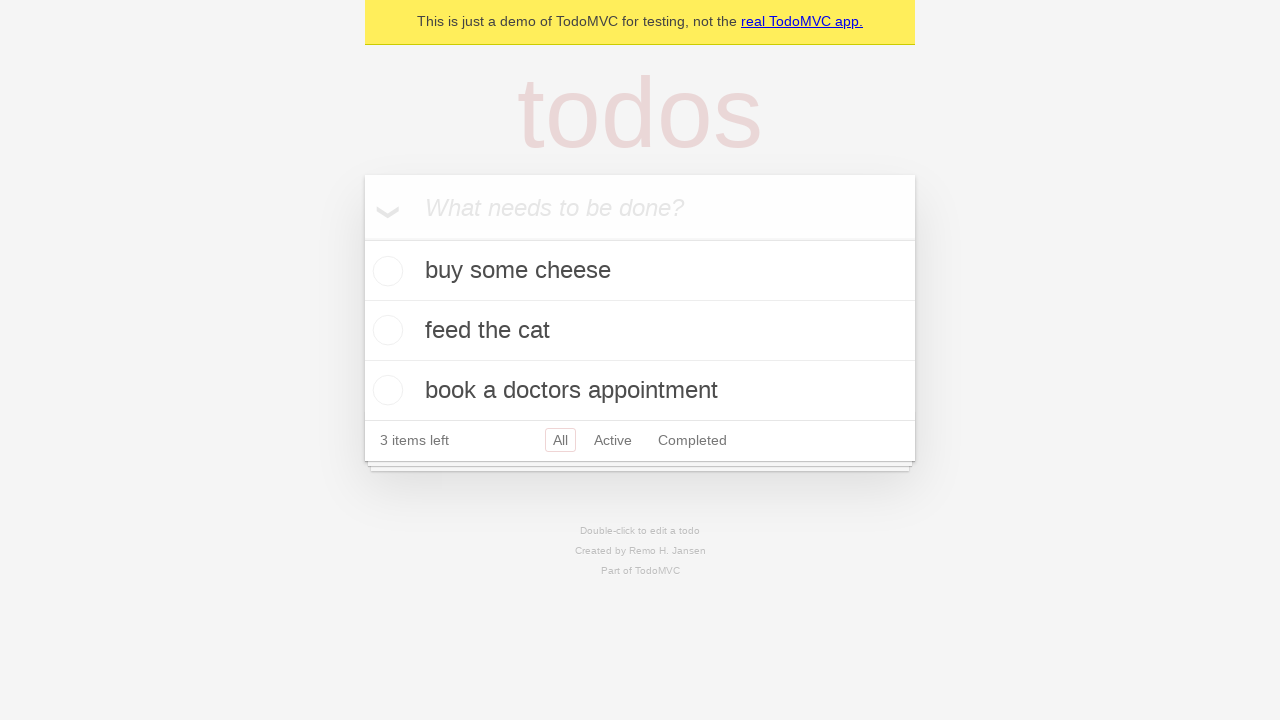

Waited for third todo item to be created
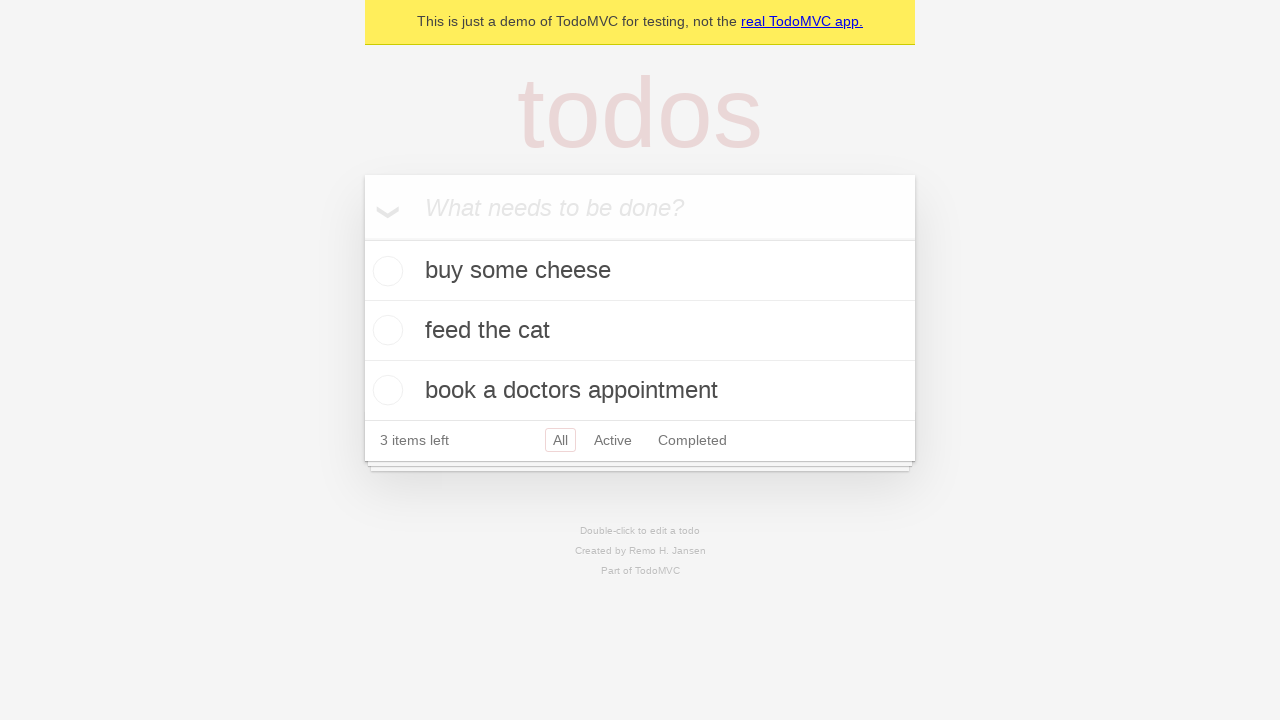

Checked the second todo item as completed at (385, 330) on .todo-list li .toggle >> nth=1
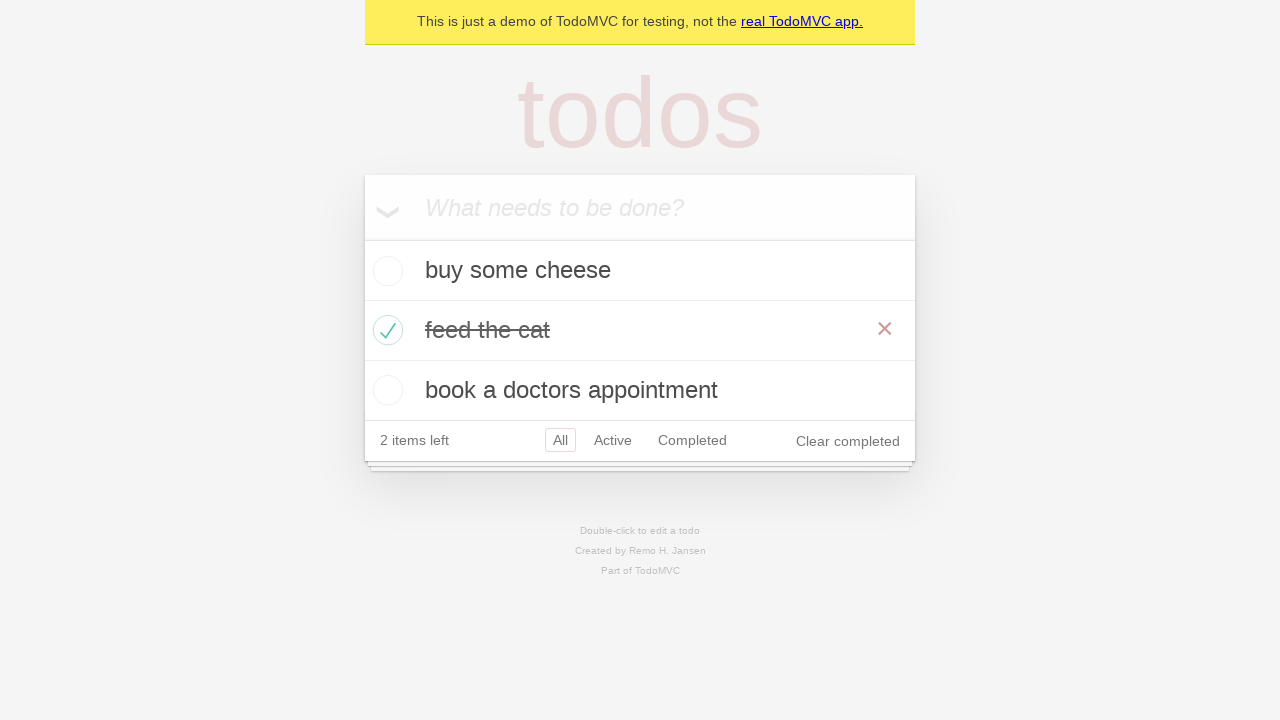

Clicked on Active filter to display active todos at (613, 440) on .filters >> text=Active
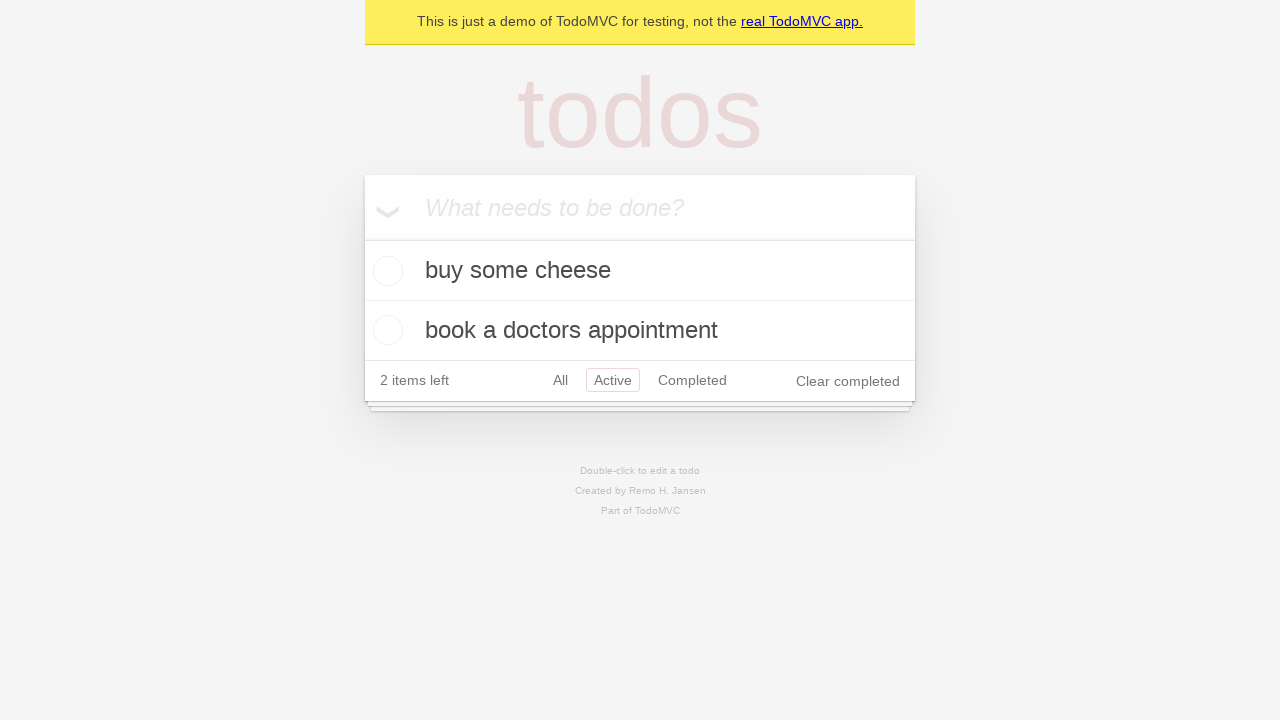

Clicked on Completed filter to display completed todos at (692, 380) on .filters >> text=Completed
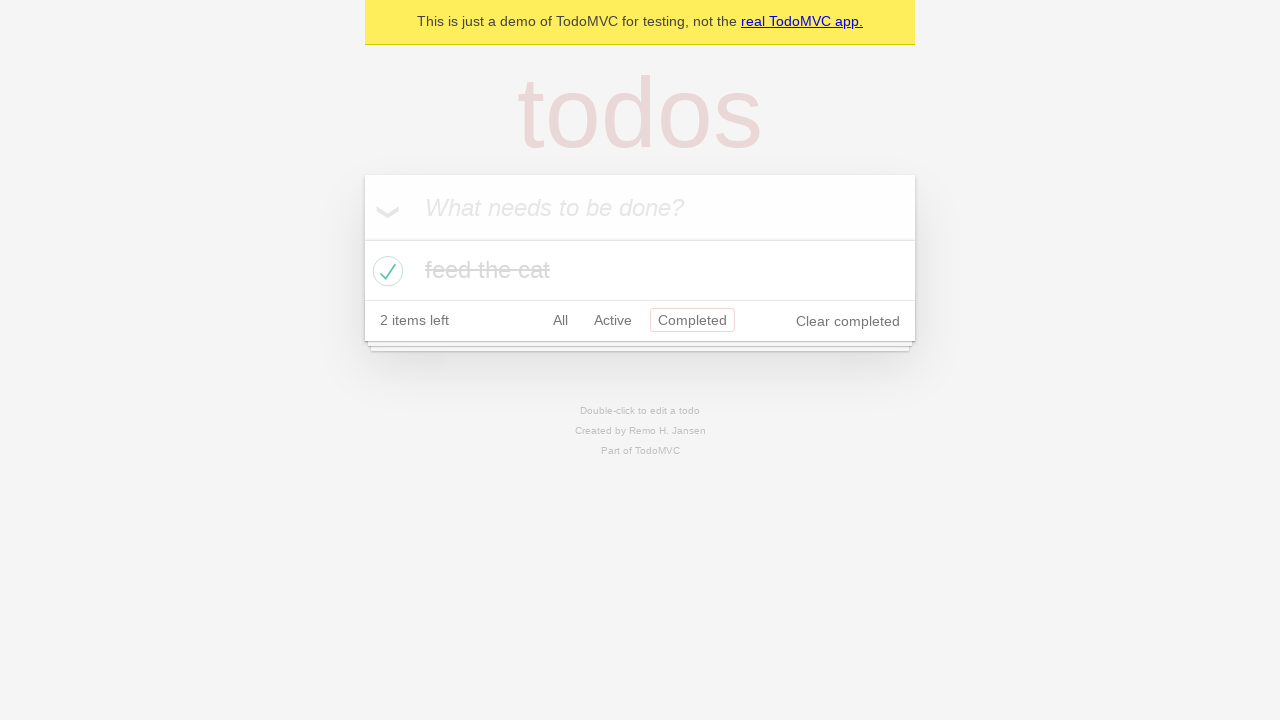

Clicked on All filter to display all todos at (560, 320) on .filters >> text=All
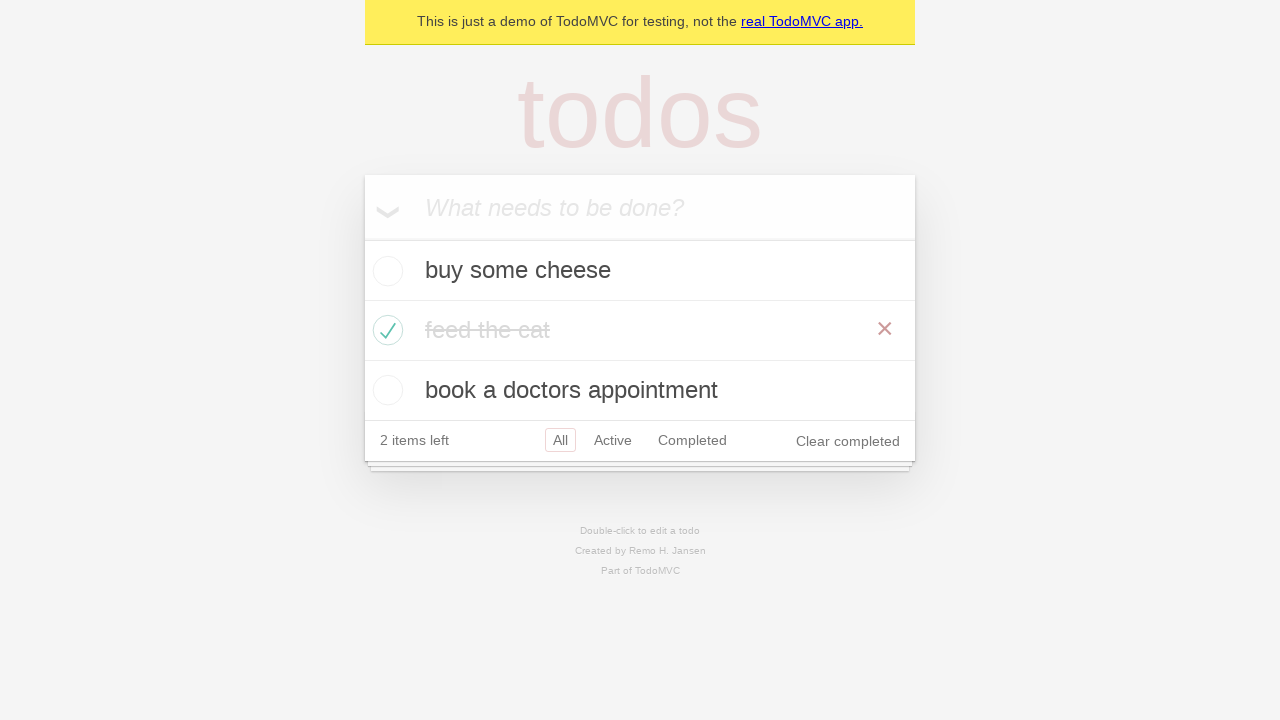

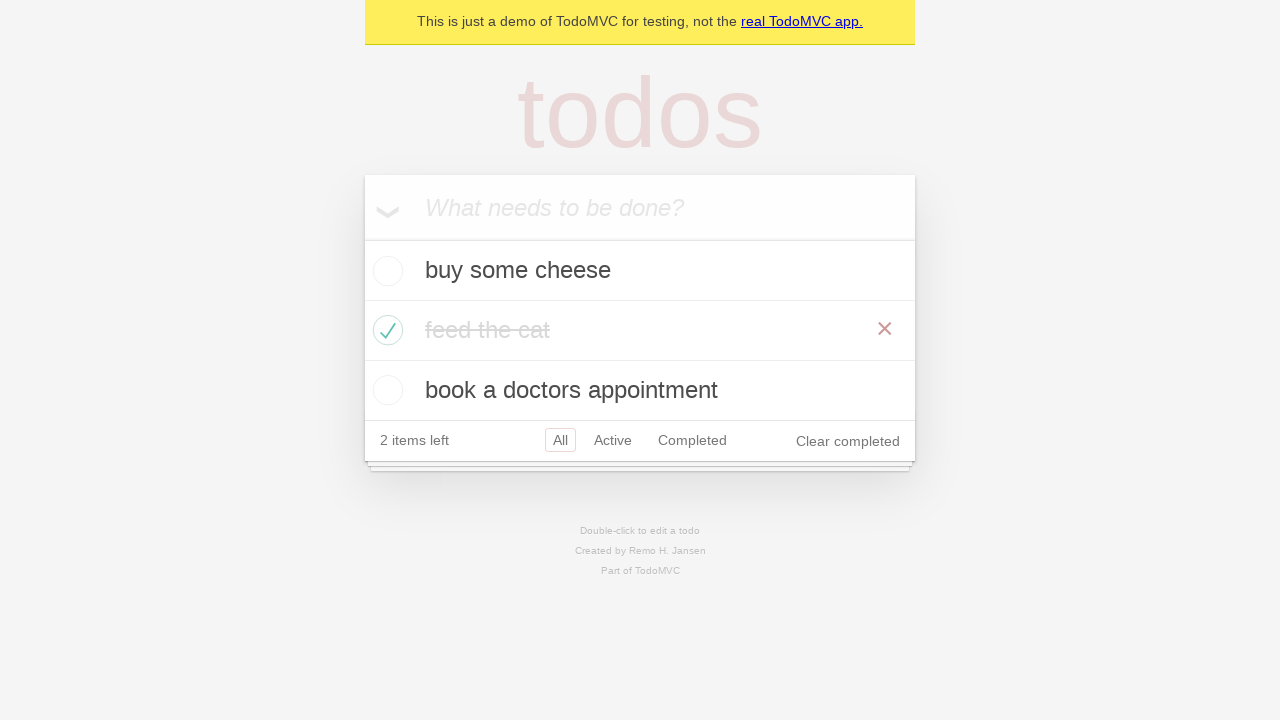